Tests clicking a rendered element and waiting for a finish element to become visible

Starting URL: https://dgotlieb.github.io/Selenium/synchronization.html

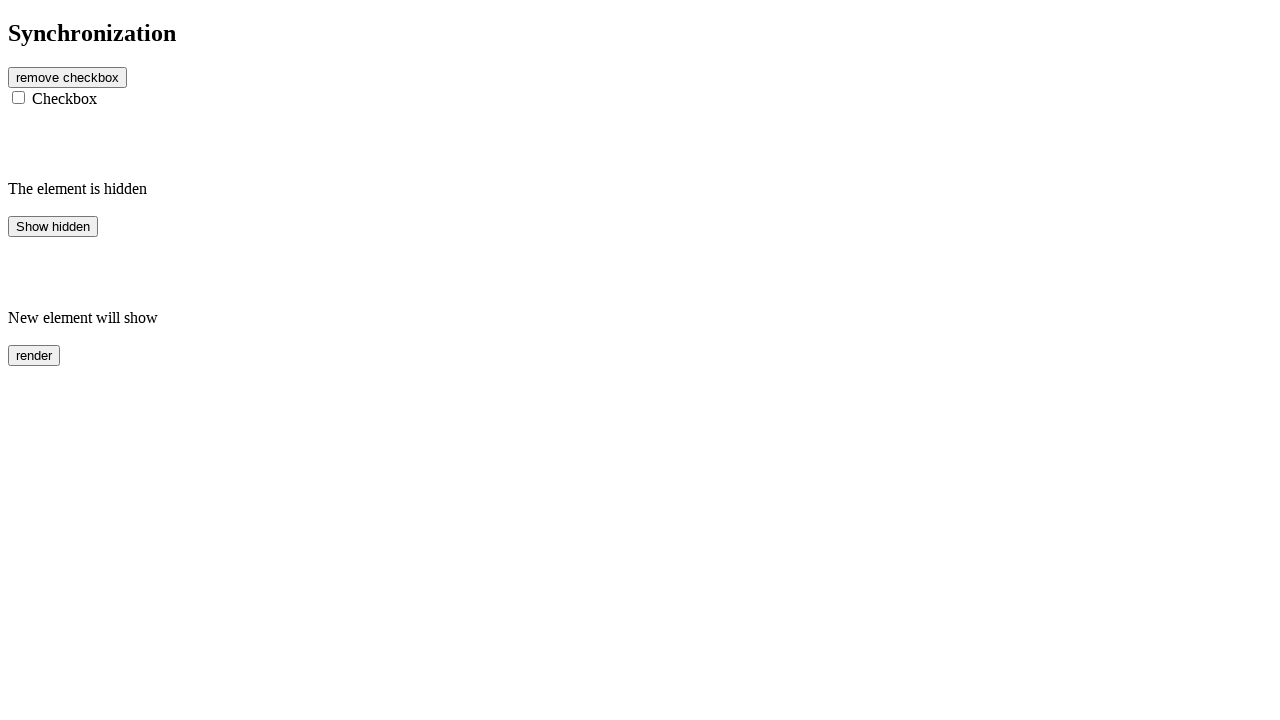

Navigated to synchronization test page
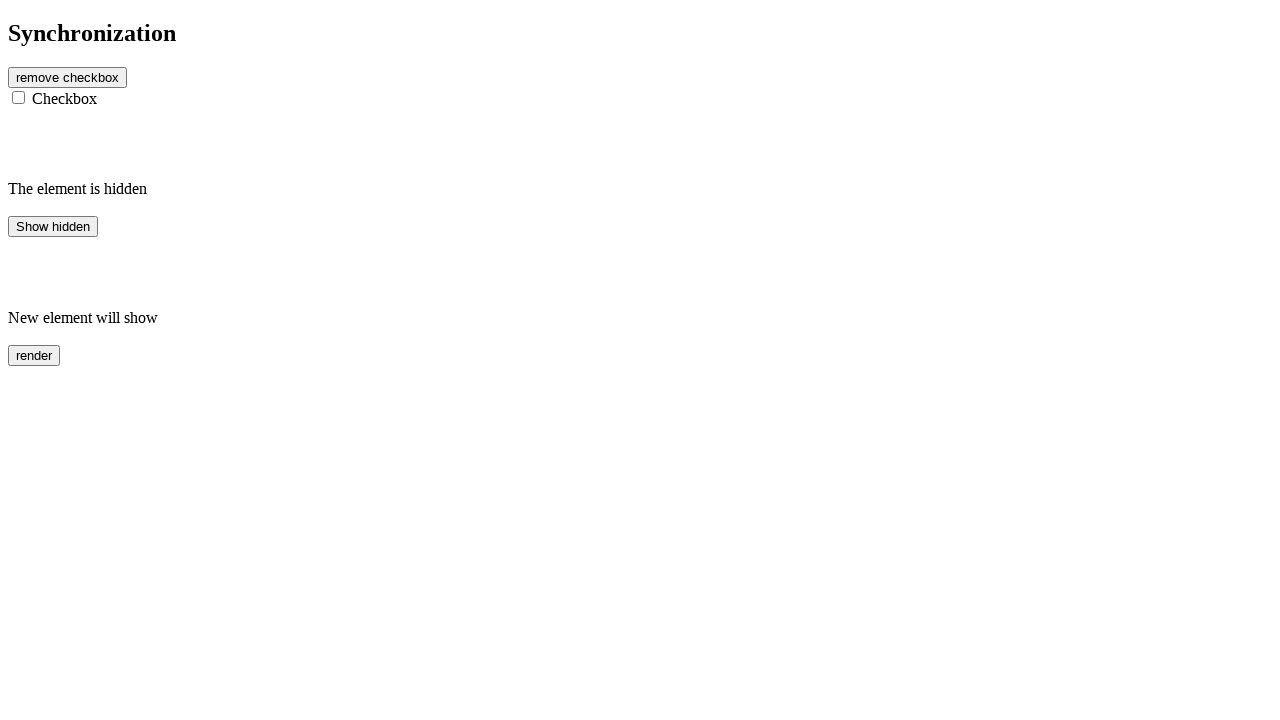

Clicked the rendered button at (34, 355) on #rendered
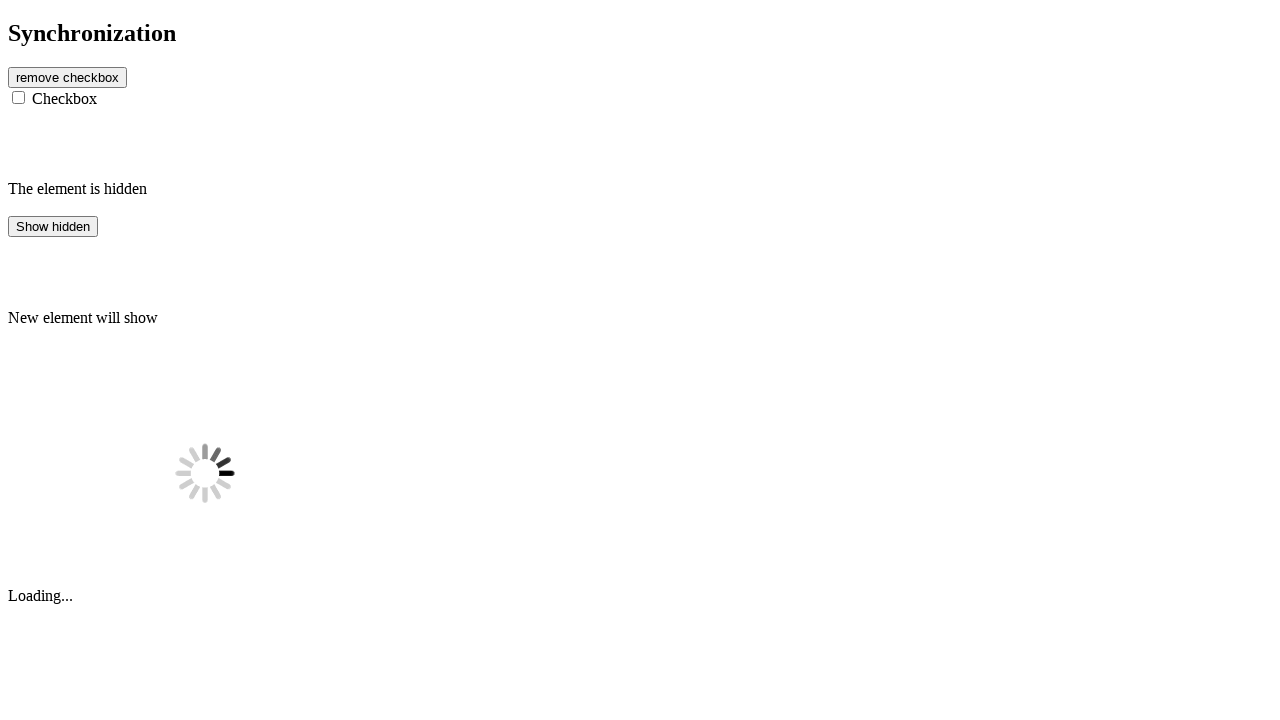

Finish element became visible after clicking rendered button
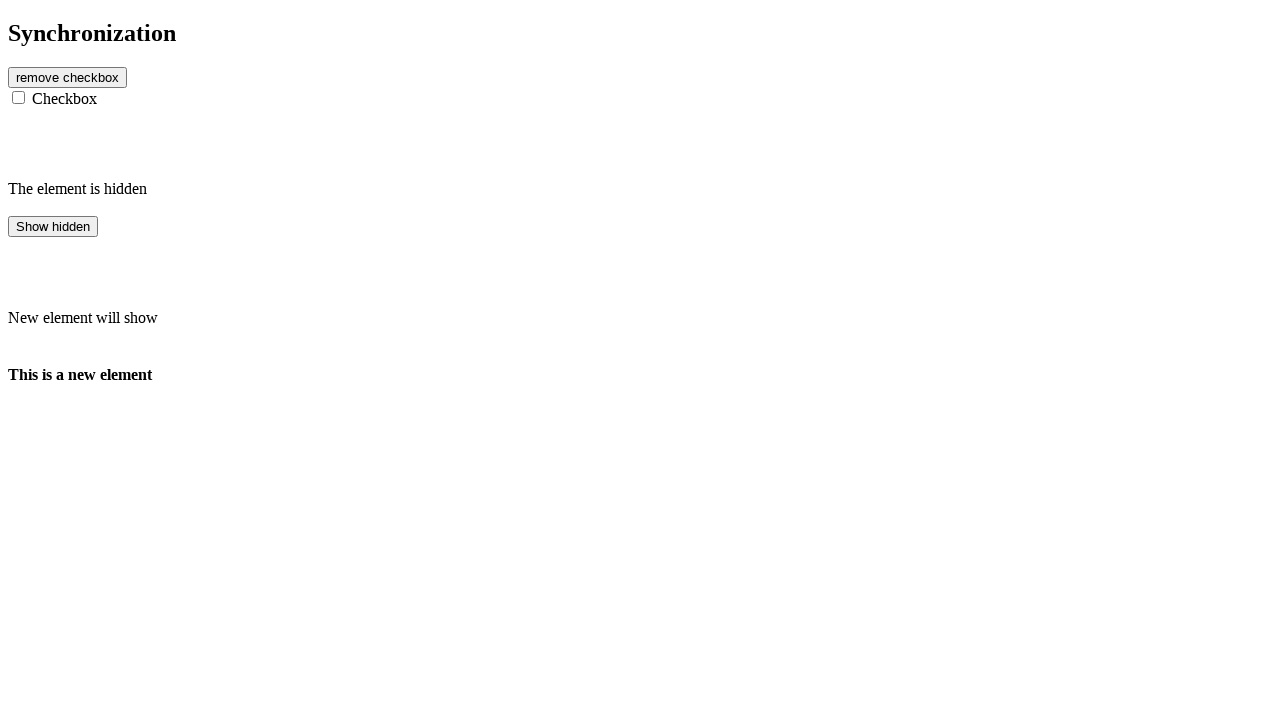

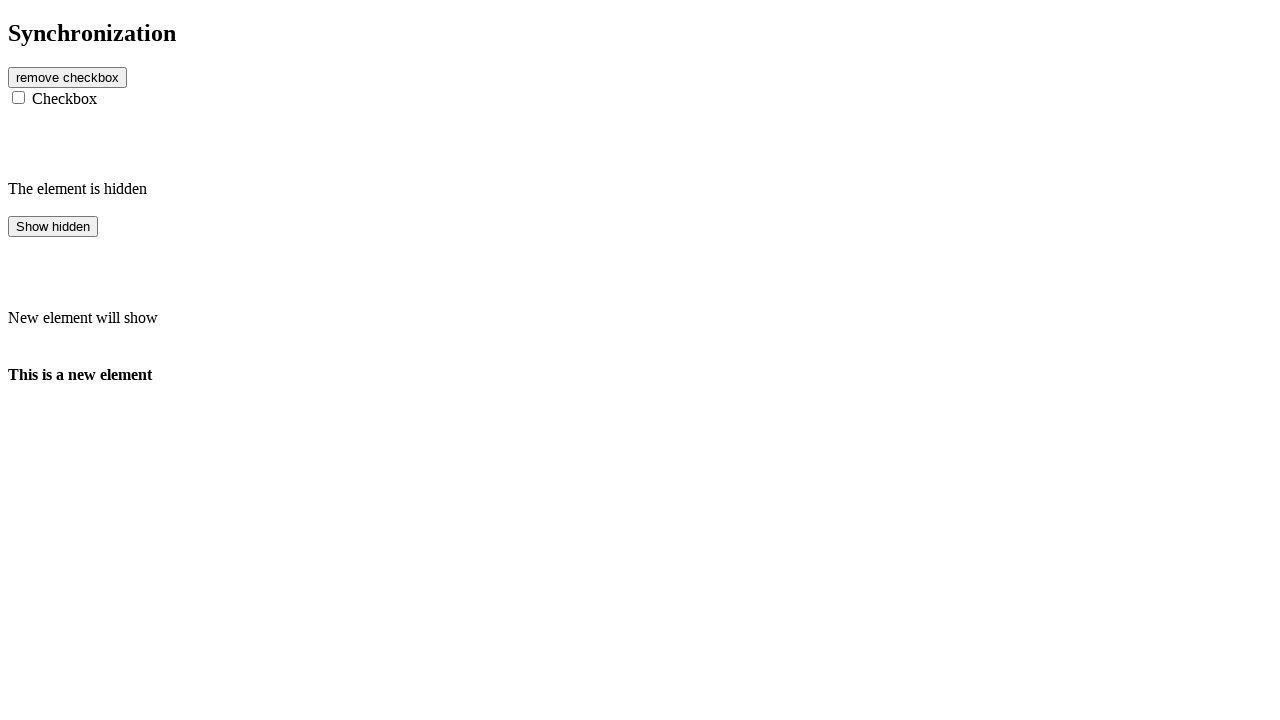